Tests radio button functionality by selecting the second radio button

Starting URL: https://www.selenium.dev/selenium/web/web-form.html

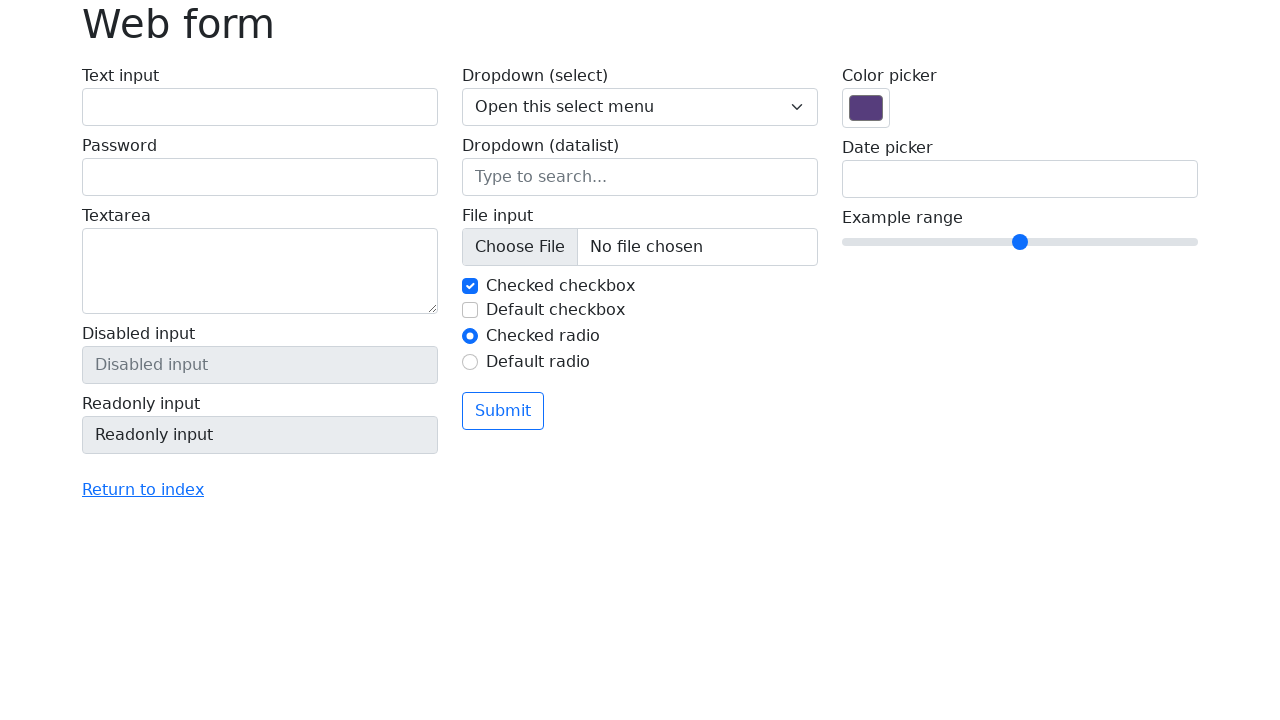

Navigated to web form page
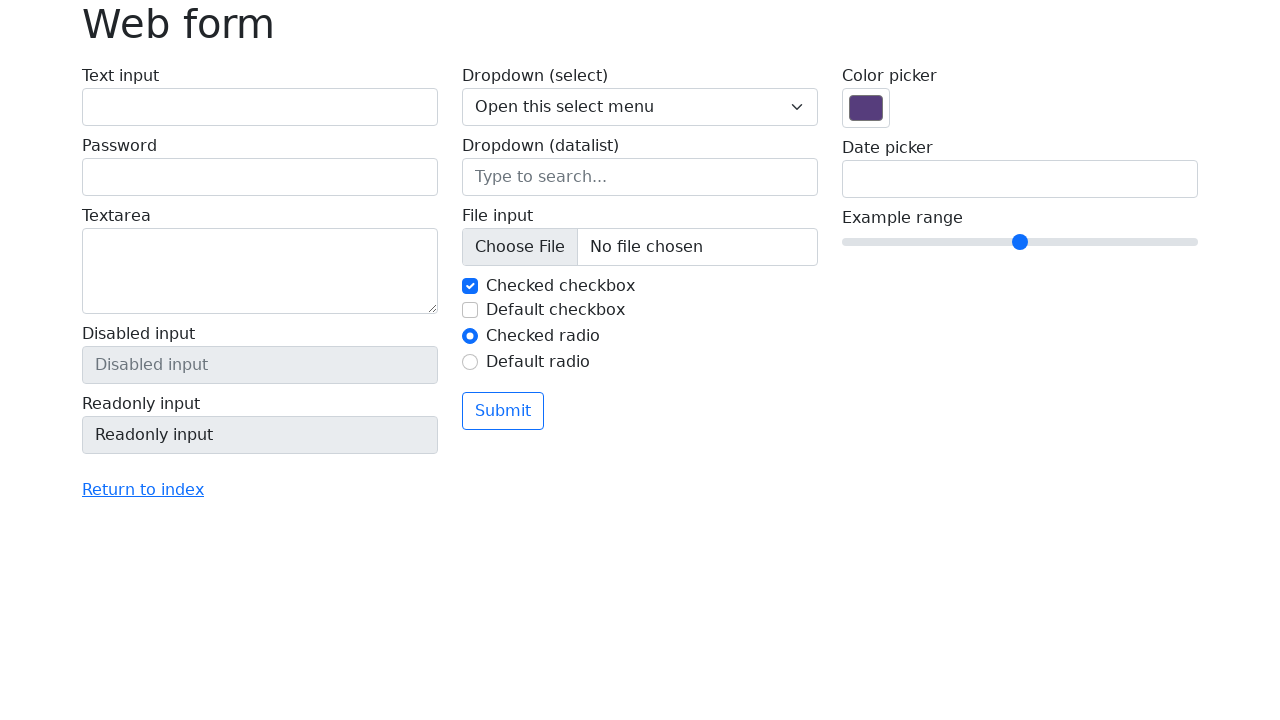

Selected the second radio button at (470, 362) on #my-radio-2
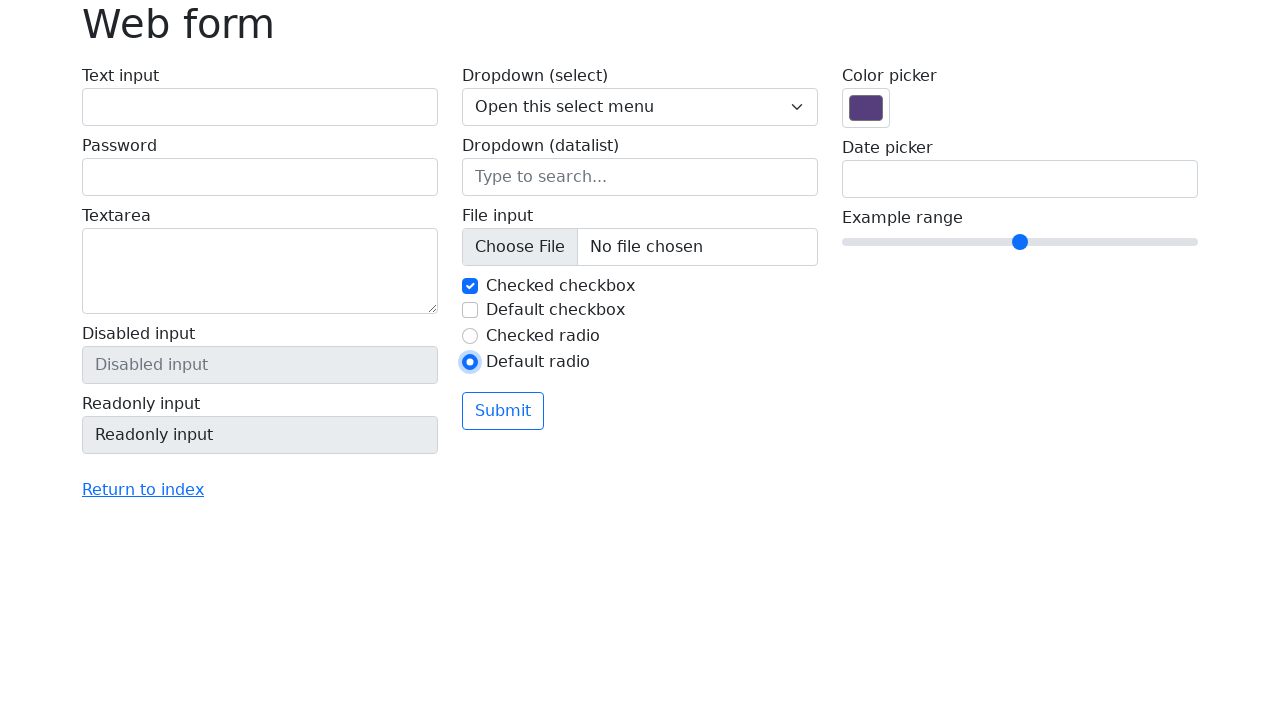

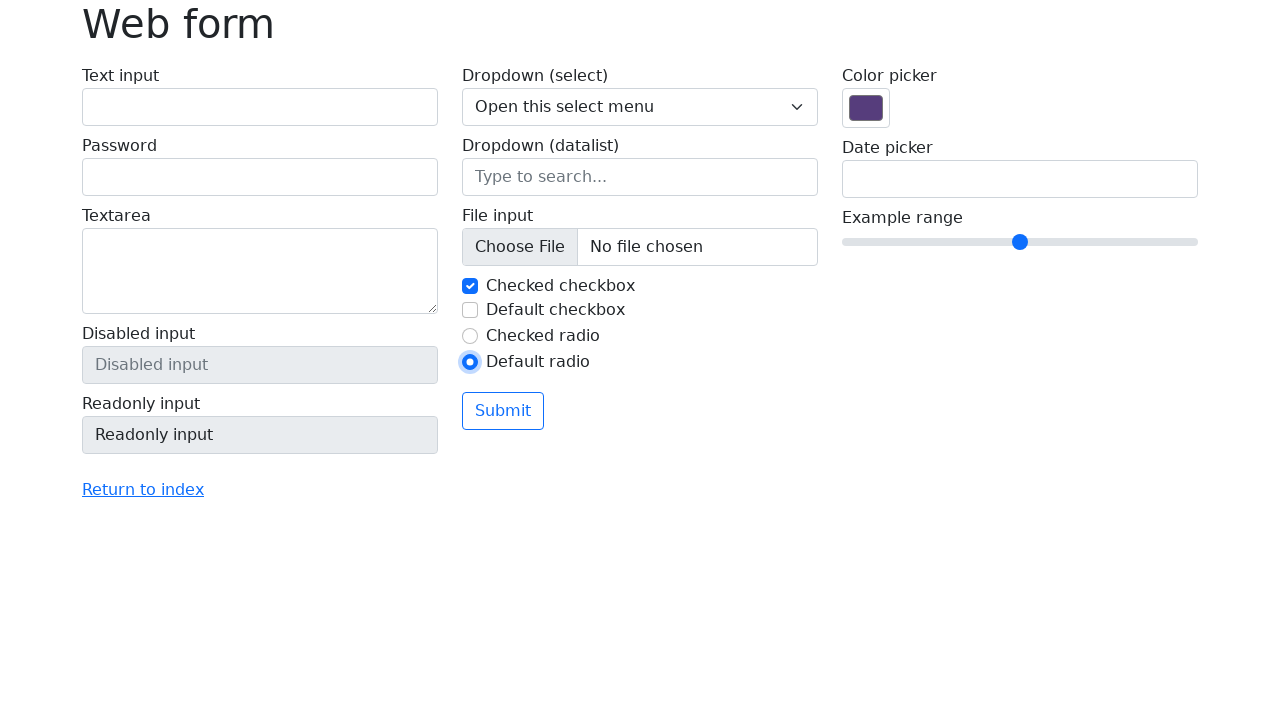